Tests geolocation functionality by setting different geographic coordinates (Ann Arbor, Guadalajara, Amsterdam) and clicking the location button to update the map position

Starting URL: https://www.where-am-i.net/

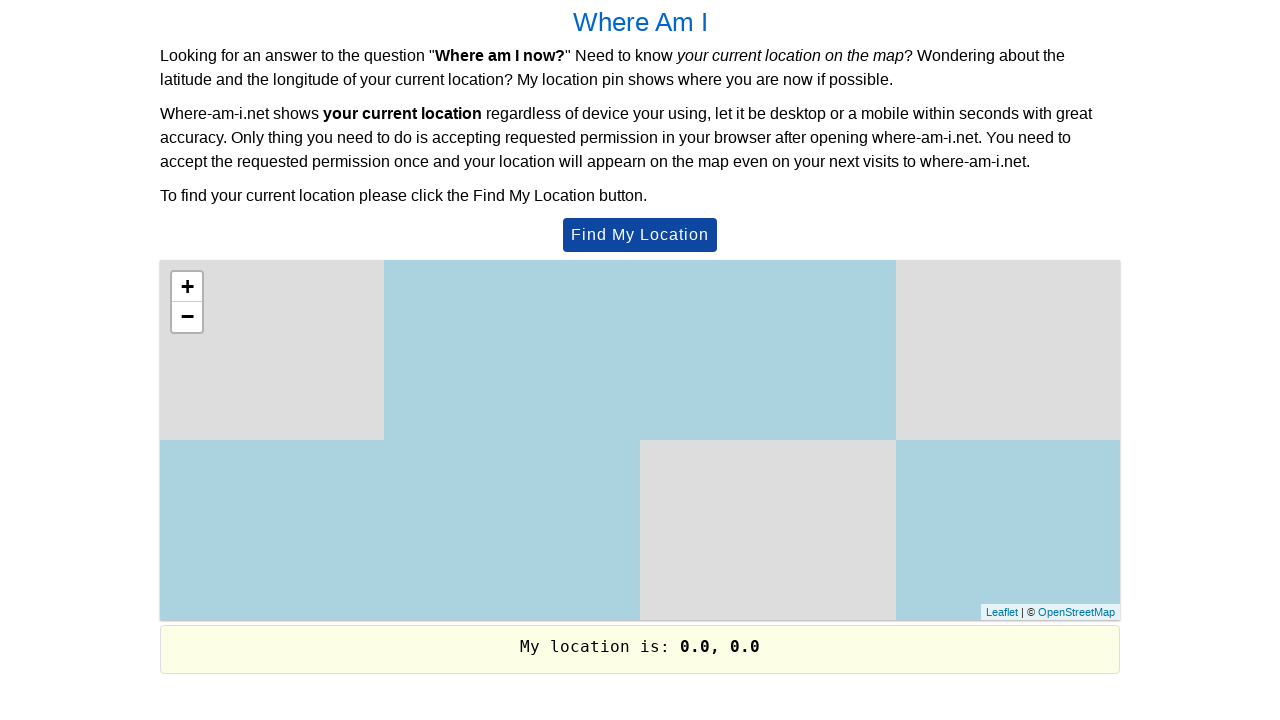

Set geolocation to Ann Arbor, Michigan
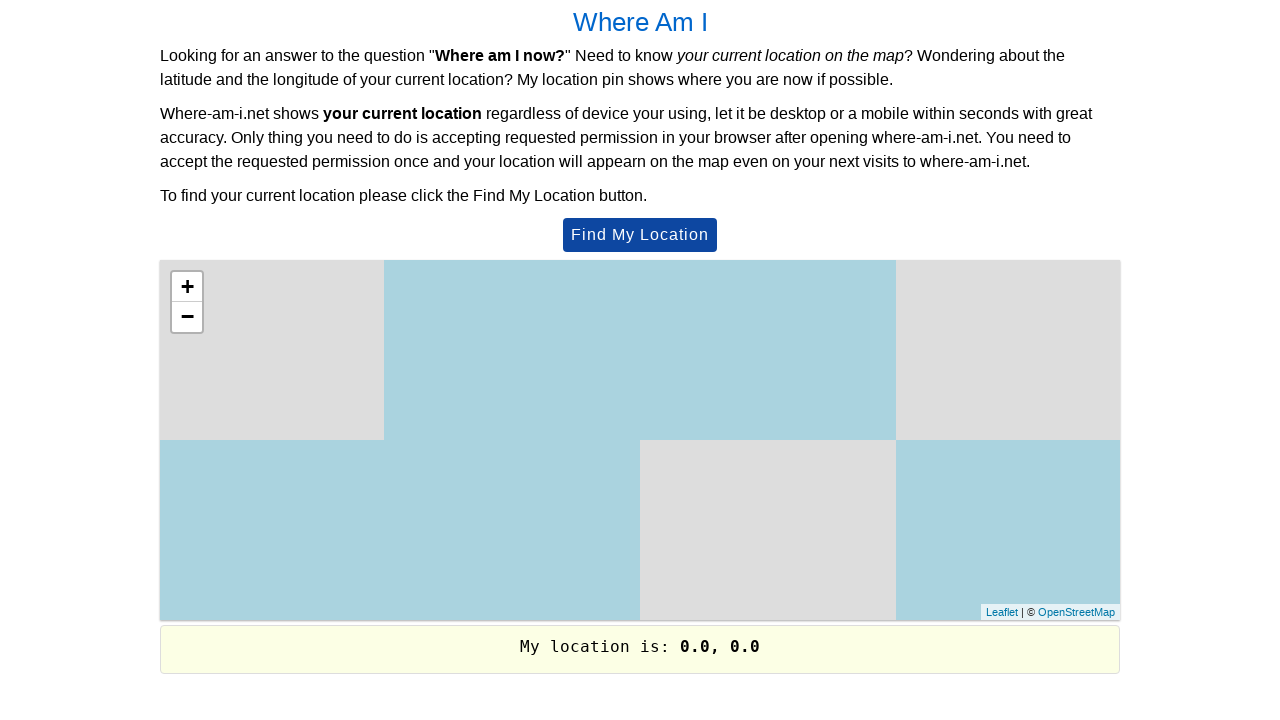

Granted geolocation permission
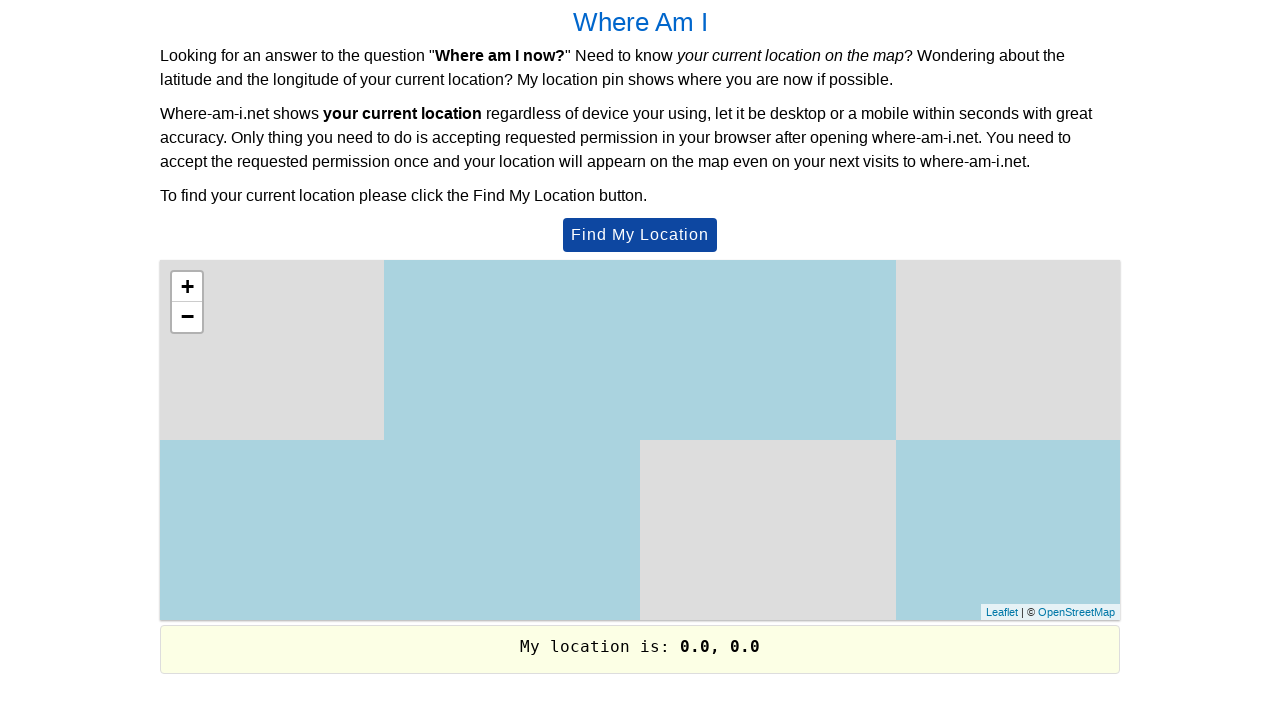

Location button appeared
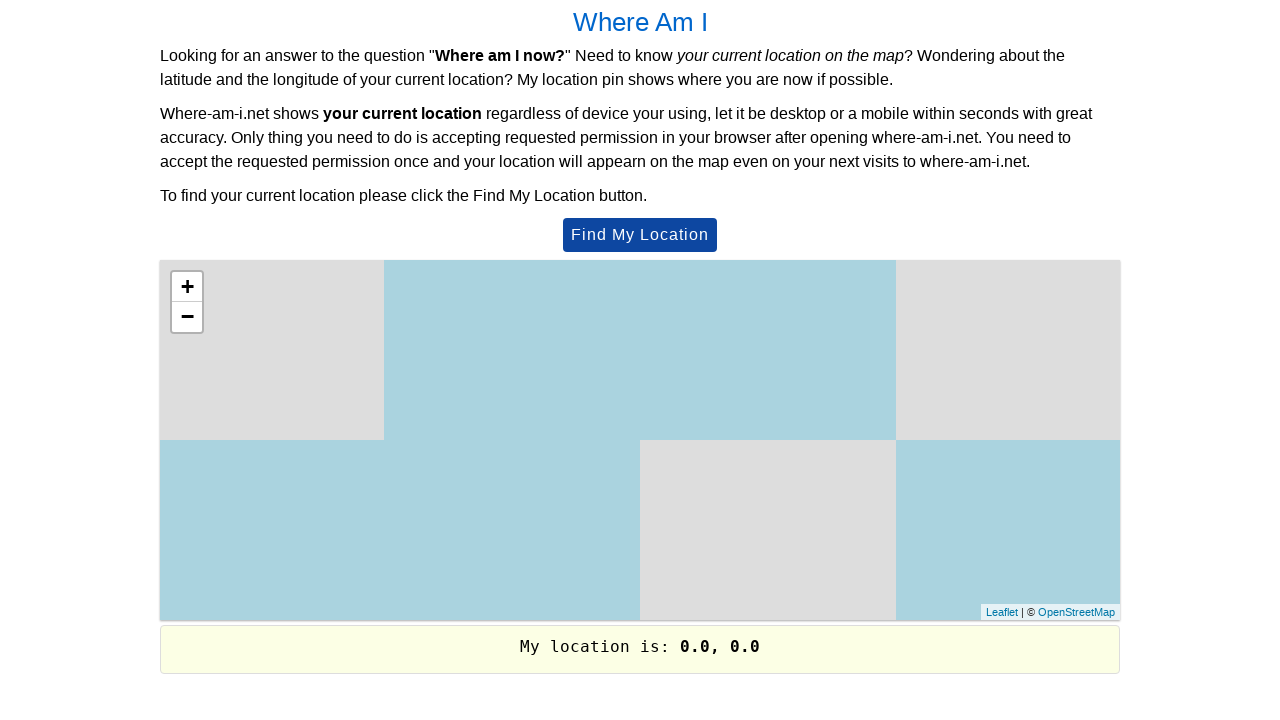

Clicked location button to update map to Ann Arbor at (640, 235) on #btnMyLocation
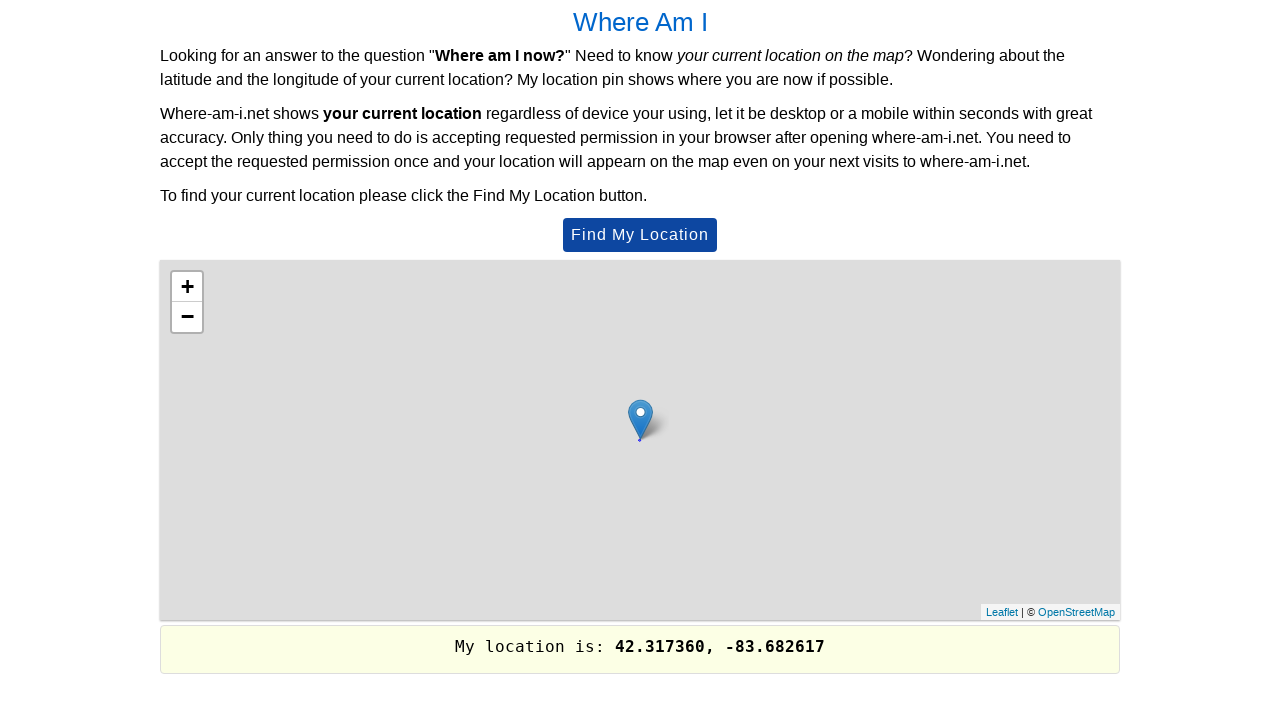

Waited for map to update with Ann Arbor location
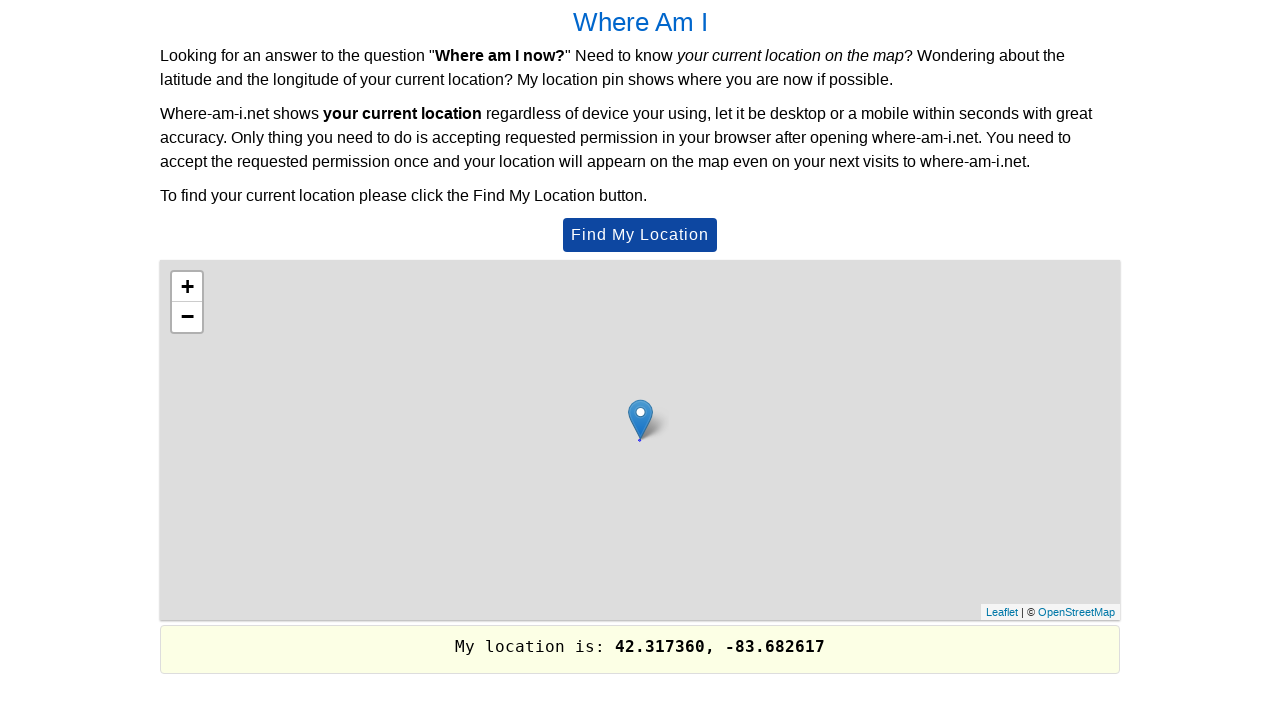

Set geolocation to Guadalajara, Mexico
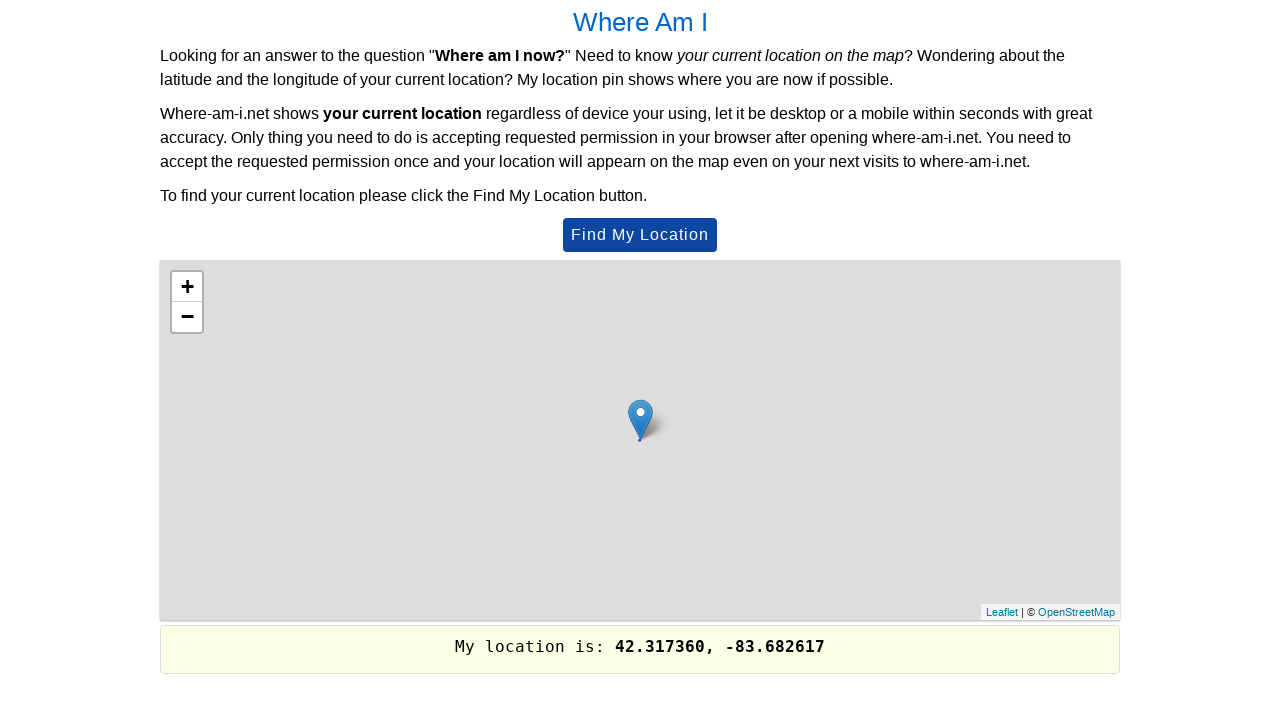

Clicked location button to update map to Guadalajara at (640, 235) on #btnMyLocation
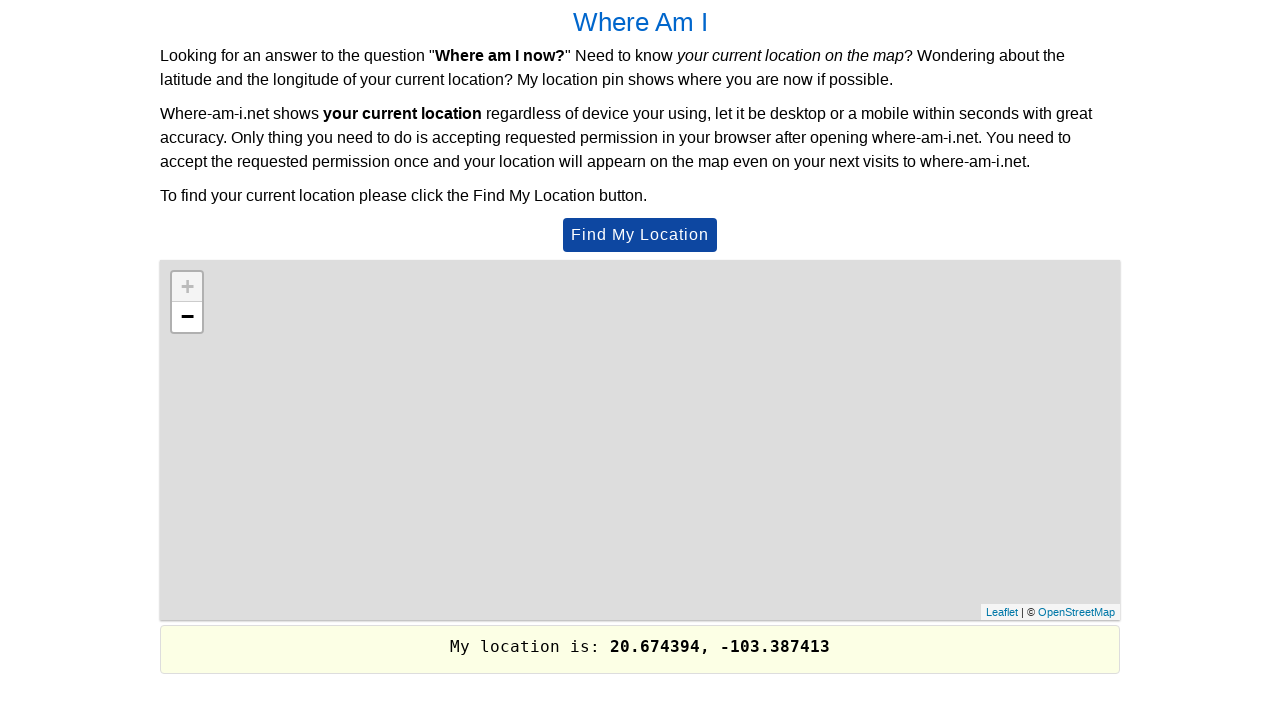

Waited for map to update with Guadalajara location
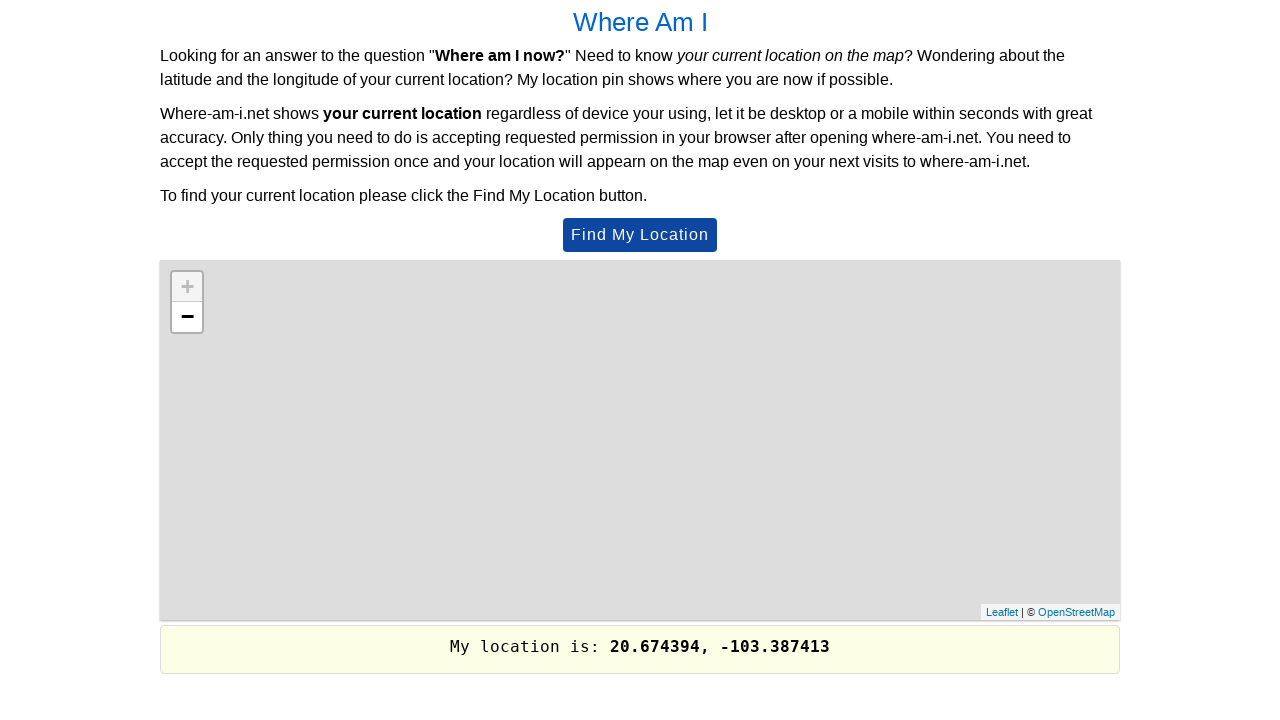

Set geolocation to Amsterdam, Netherlands
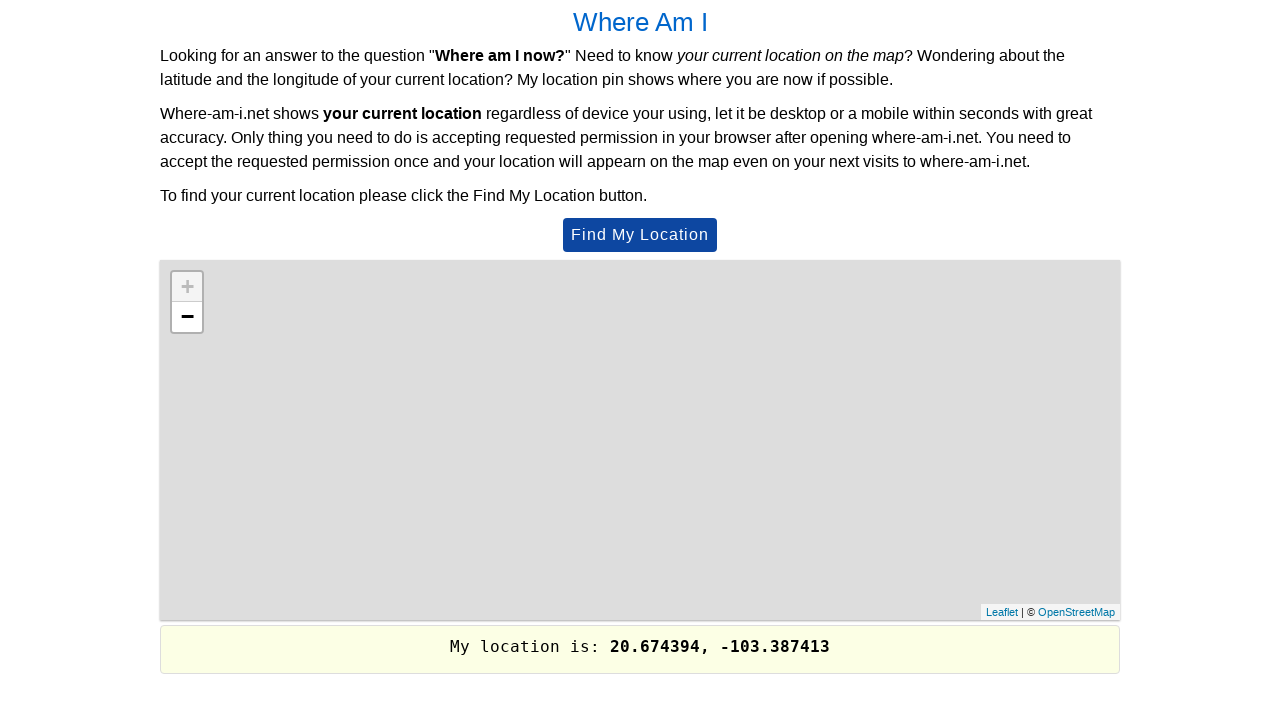

Clicked location button to update map to Amsterdam at (640, 235) on #btnMyLocation
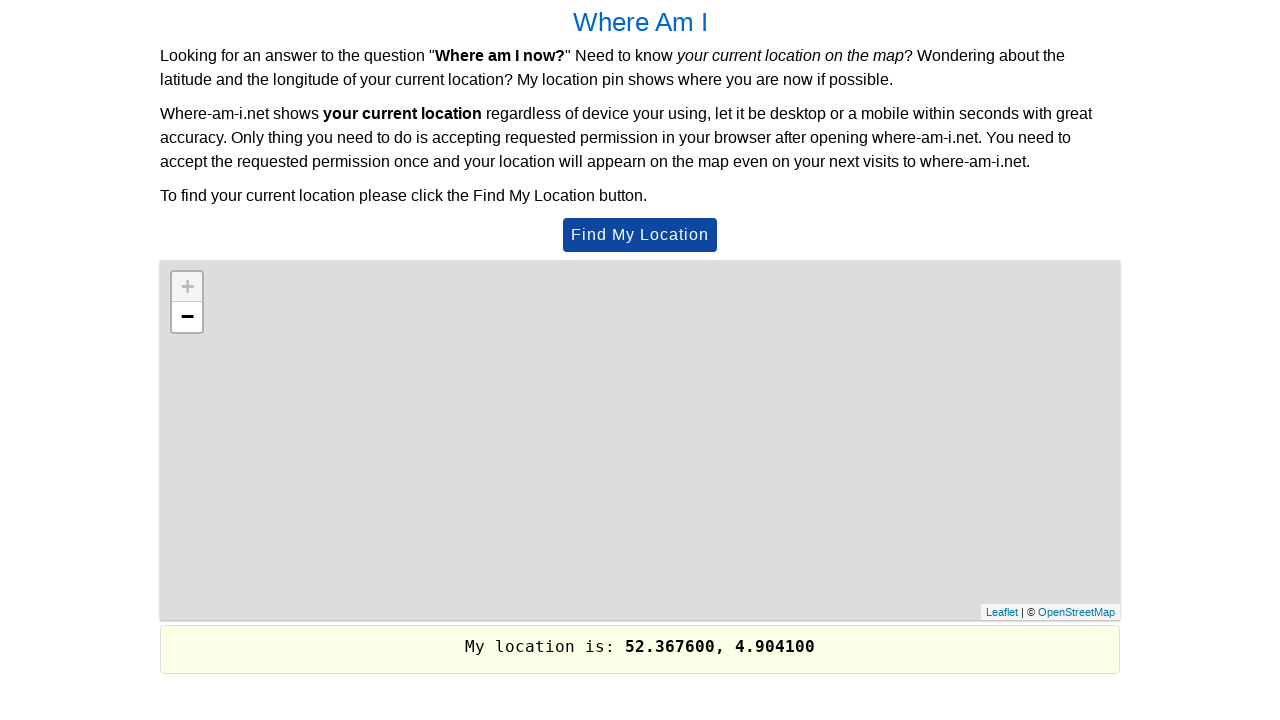

Waited for map to update with Amsterdam location
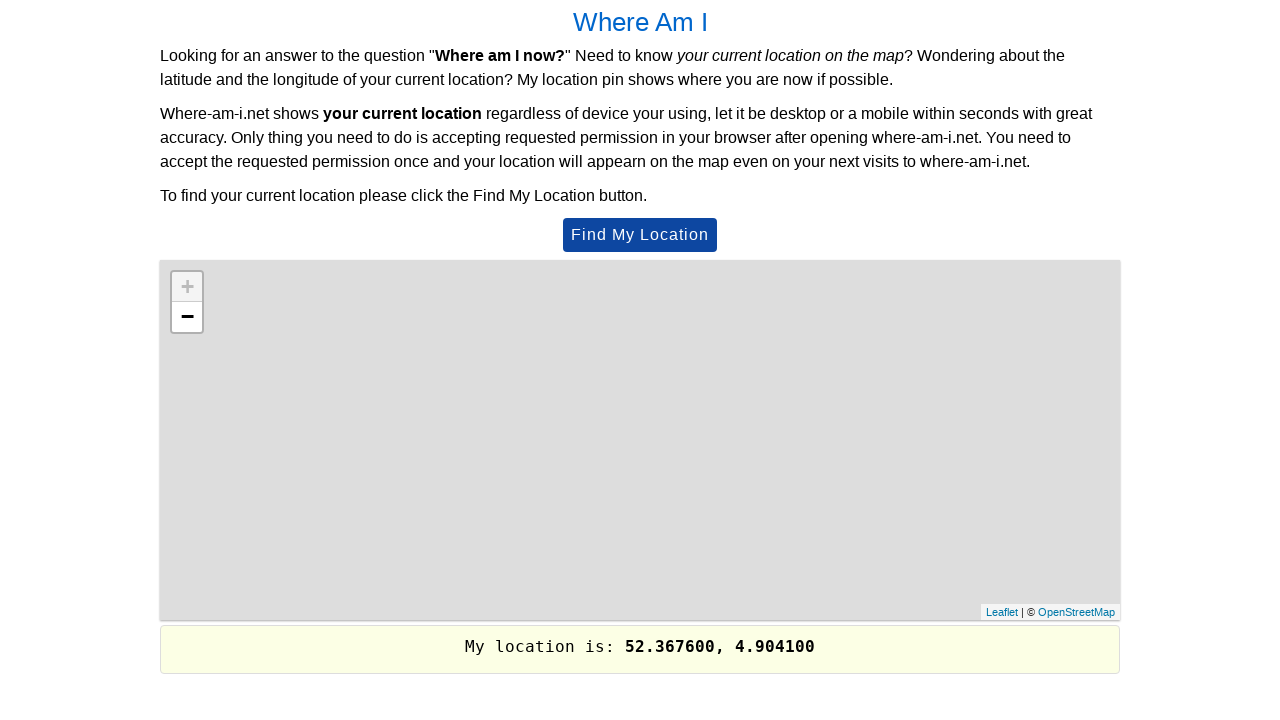

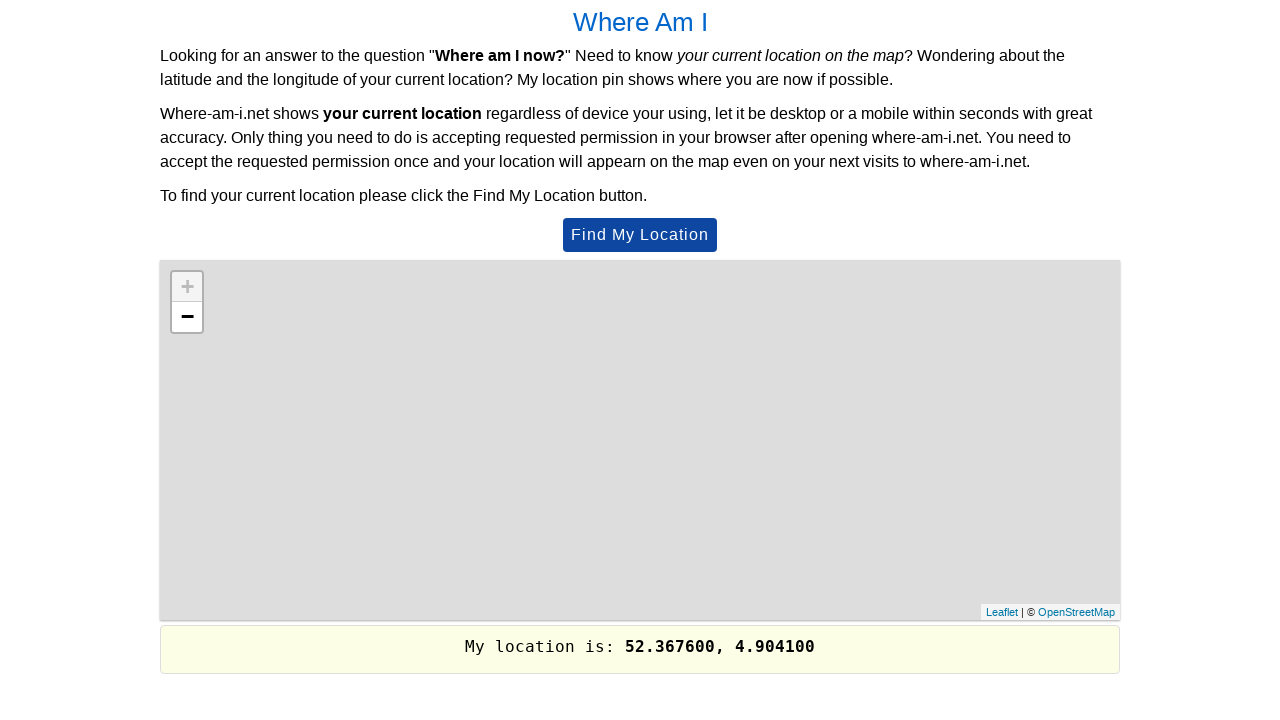